Tests window handle functionality by clicking a link that opens a new window, switching to the new window, and verifying the title changes from "Windows" to "New Window"

Starting URL: https://practice.cydeo.com/windows

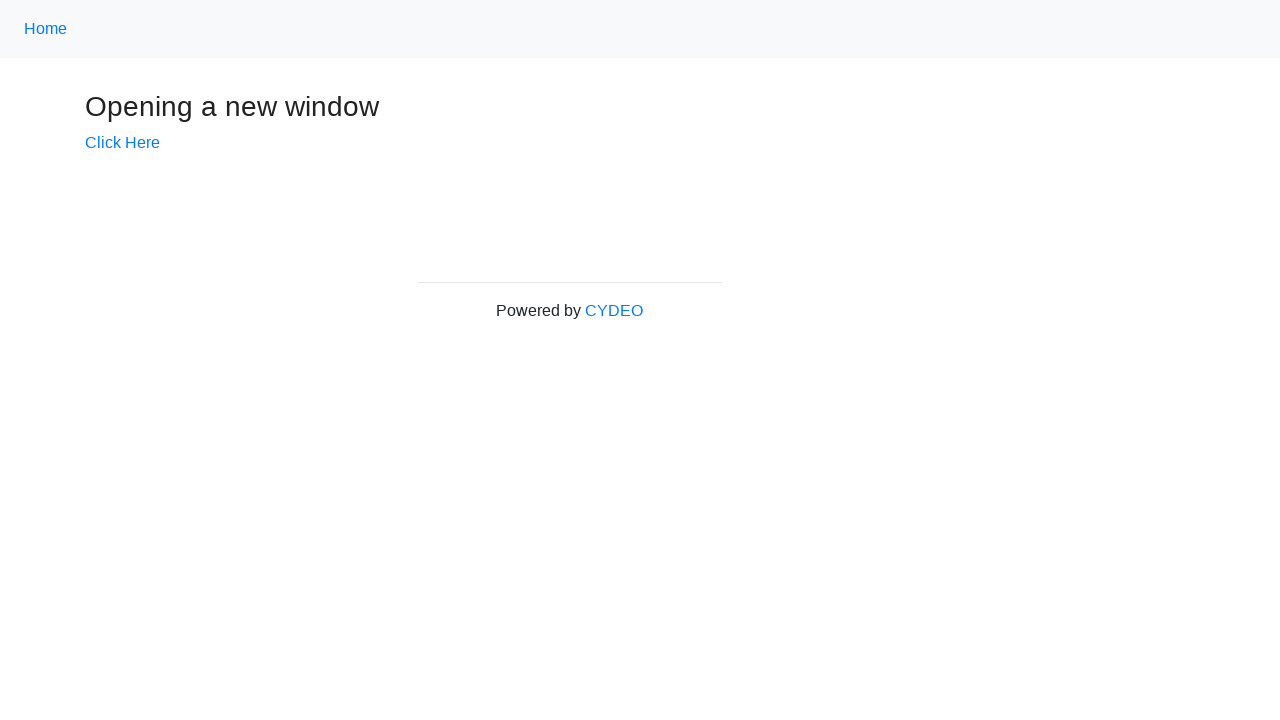

Verified initial page title is 'Windows'
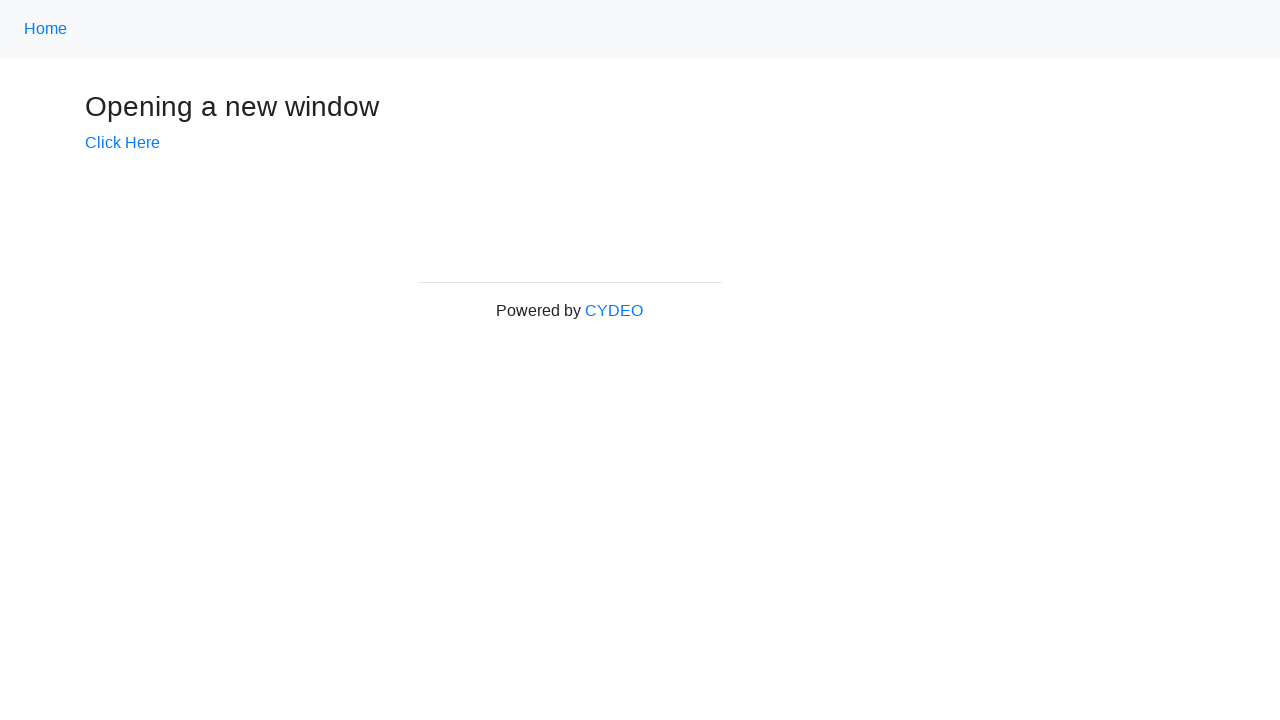

Clicked 'Click Here' link to open new window at (122, 143) on text=Click Here
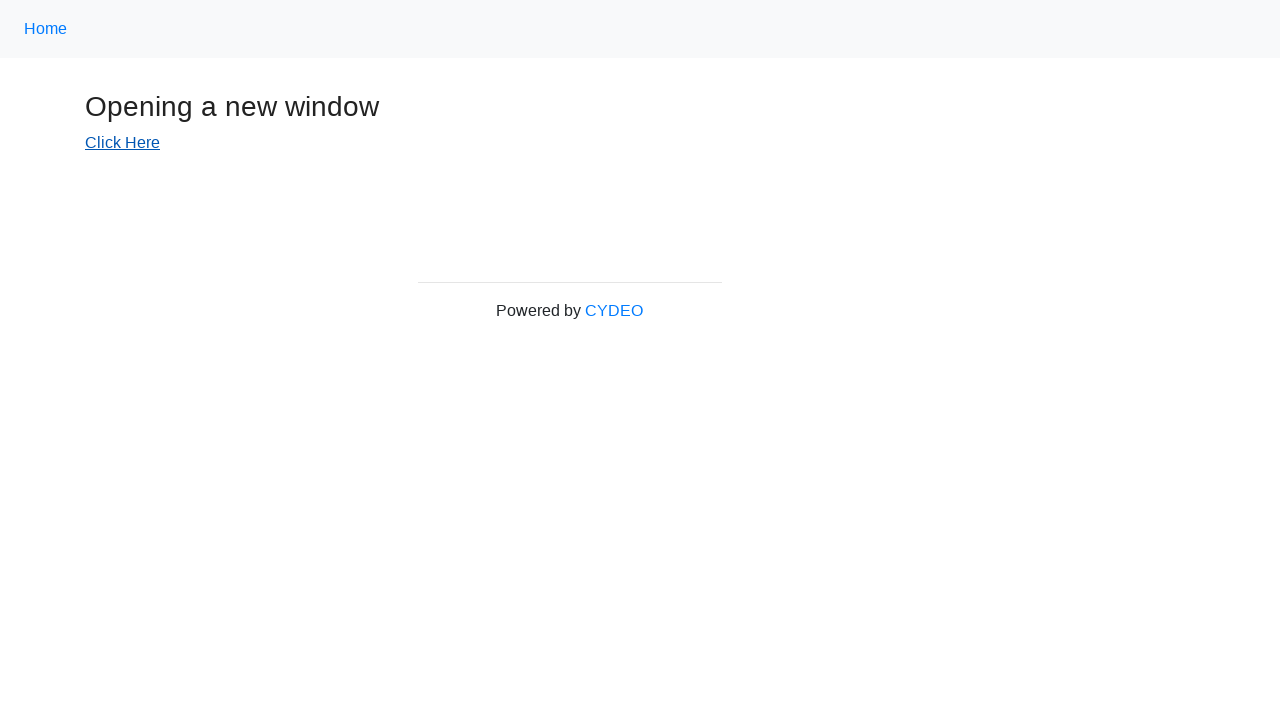

New window opened and captured at (122, 143) on text=Click Here
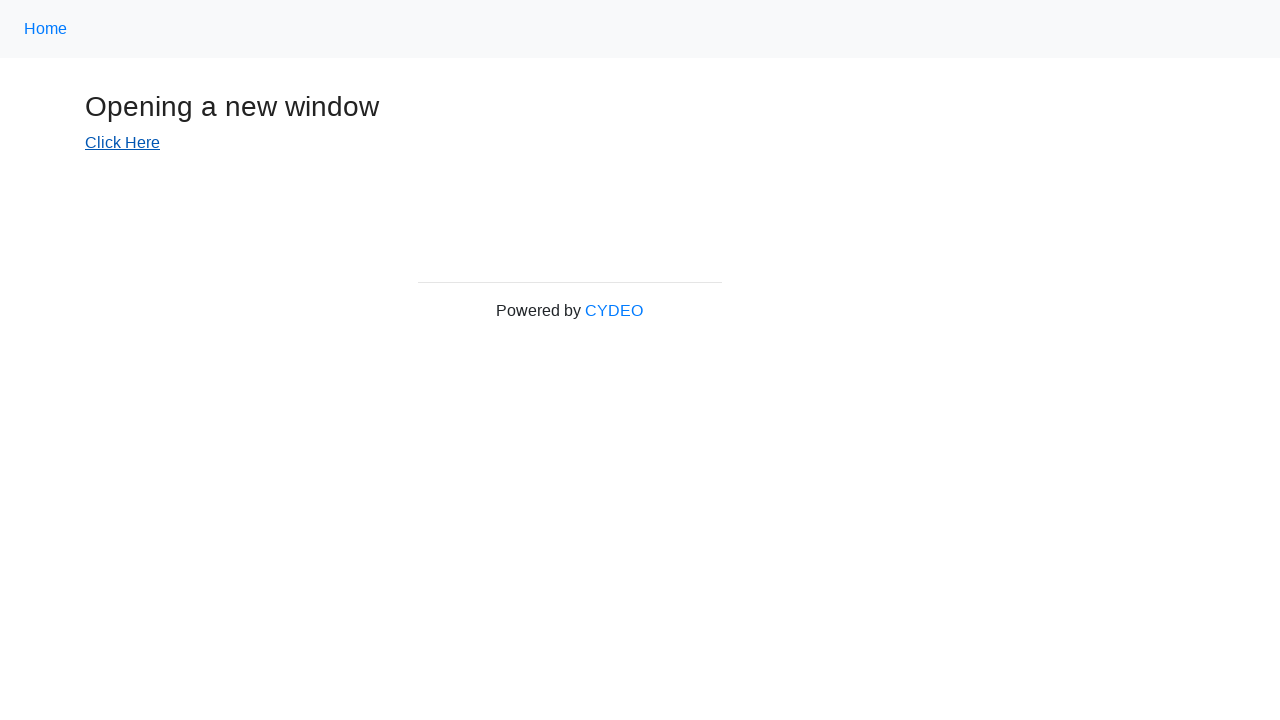

Switched to new window context
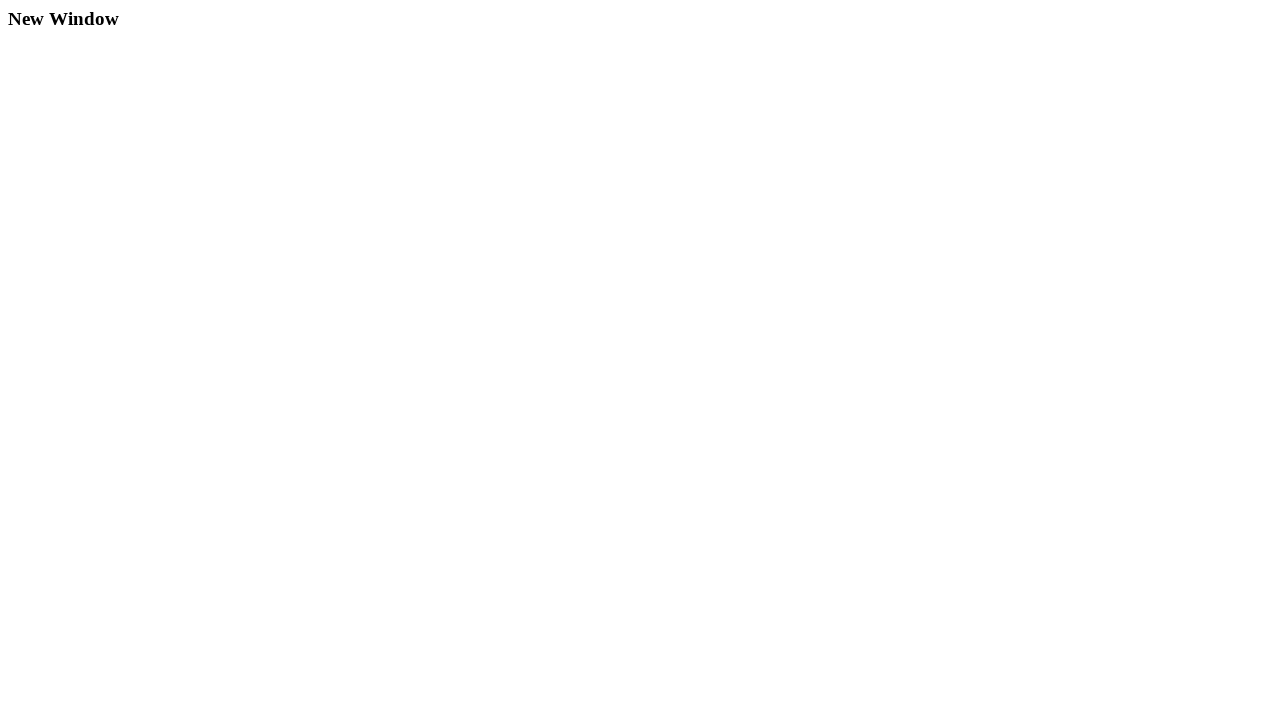

New window page load completed
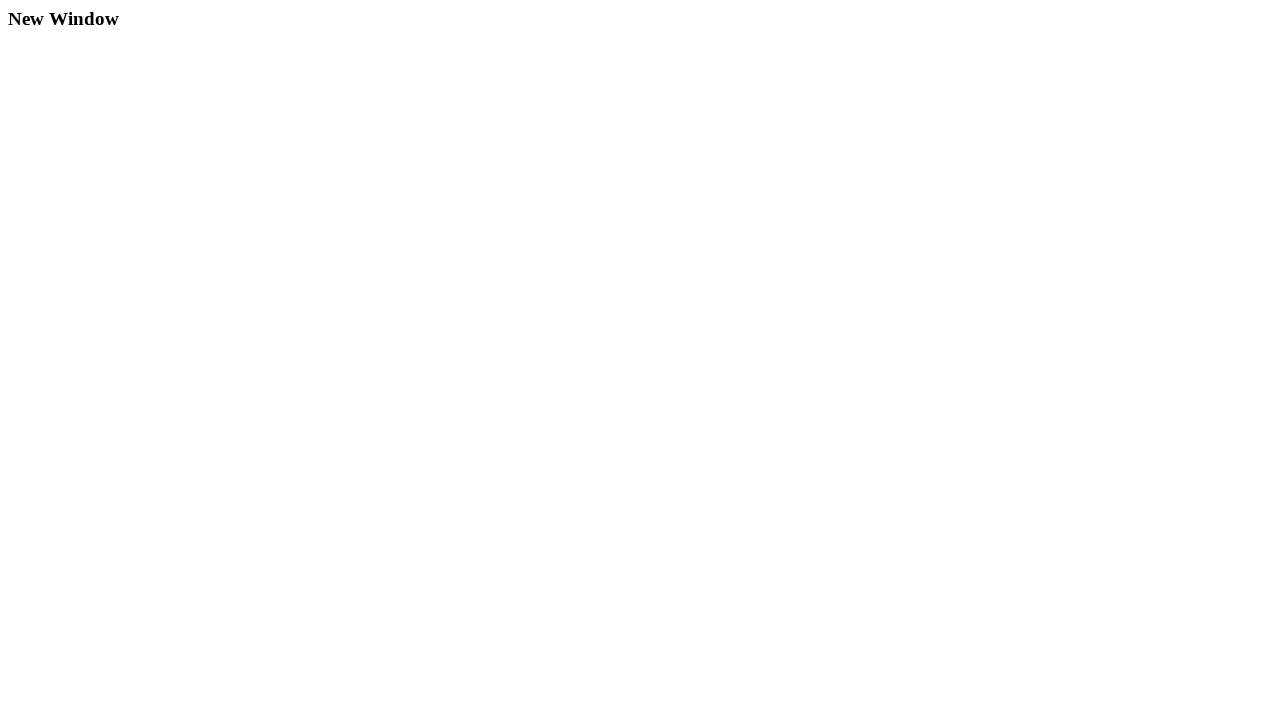

Verified new window title is 'New Window'
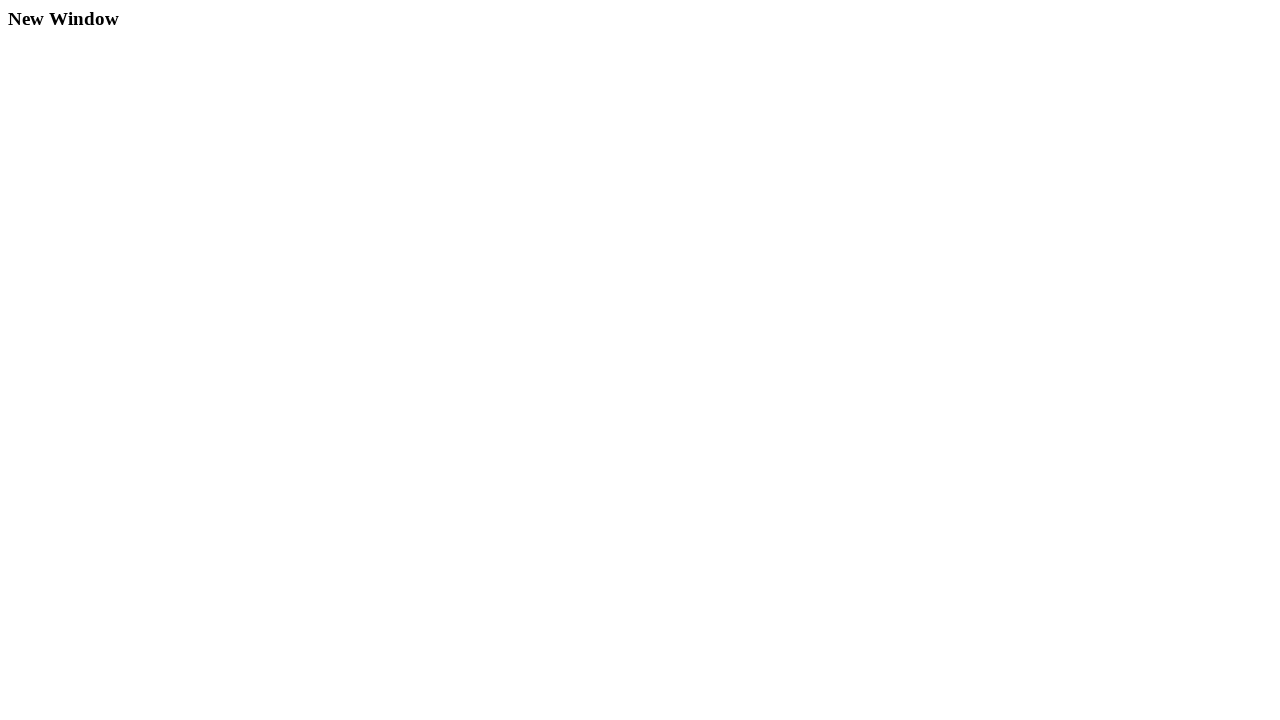

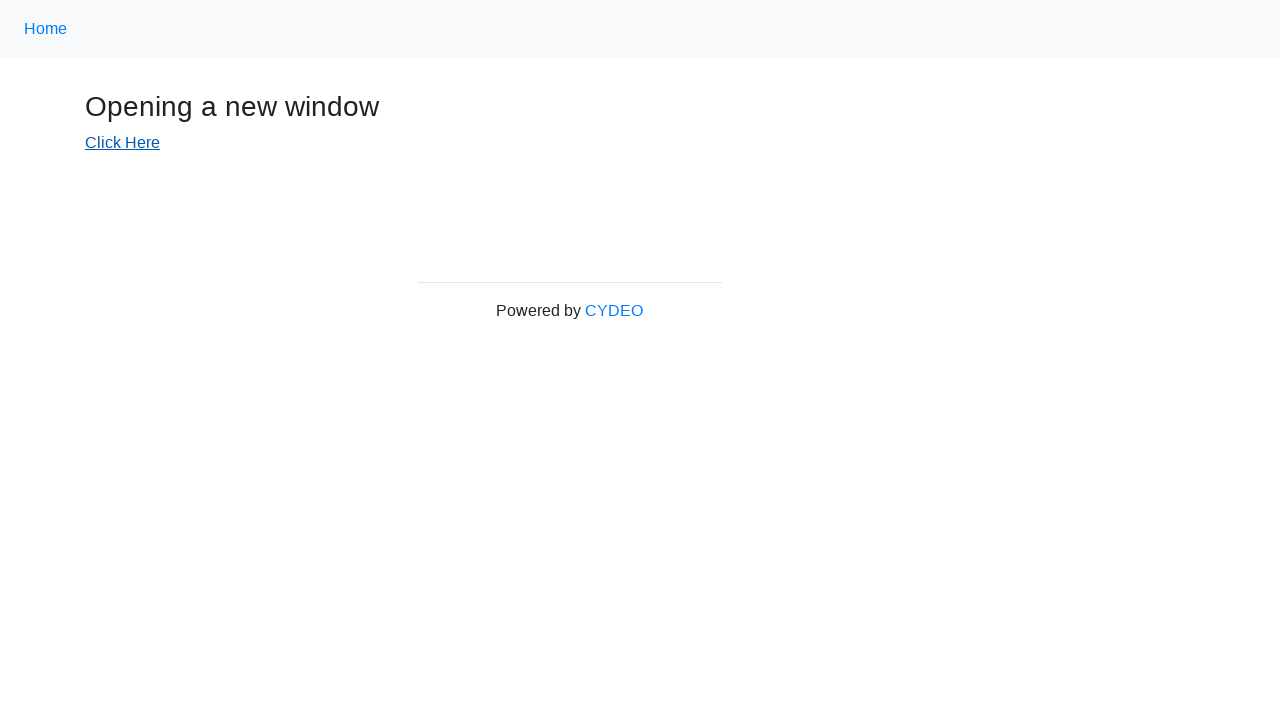